Tests navigation by clicking Browse Languages menu and then clicking the J submenu to view languages starting with letter J.

Starting URL: https://www.99-bottles-of-beer.net/

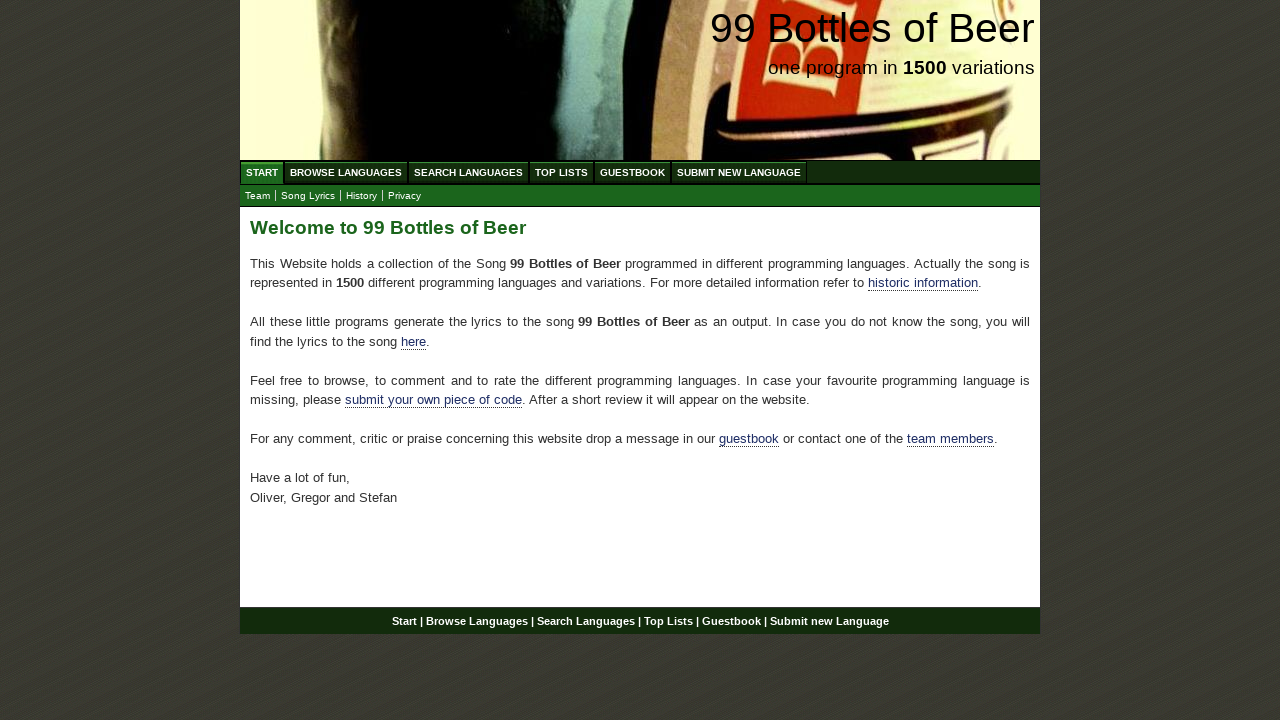

Clicked on Browse Languages menu at (346, 172) on xpath=//a[@href='/abc.html']
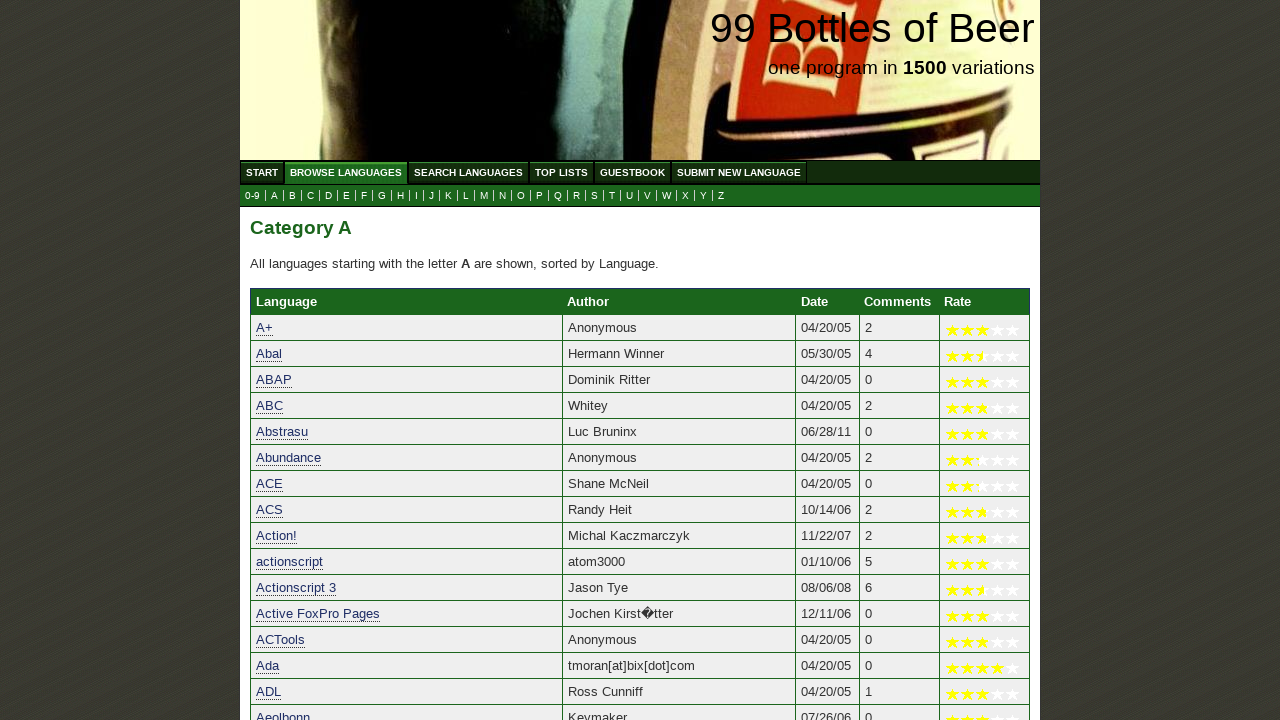

Clicked on J submenu to view languages starting with letter J at (432, 196) on xpath=//li/a[@href='j.html']
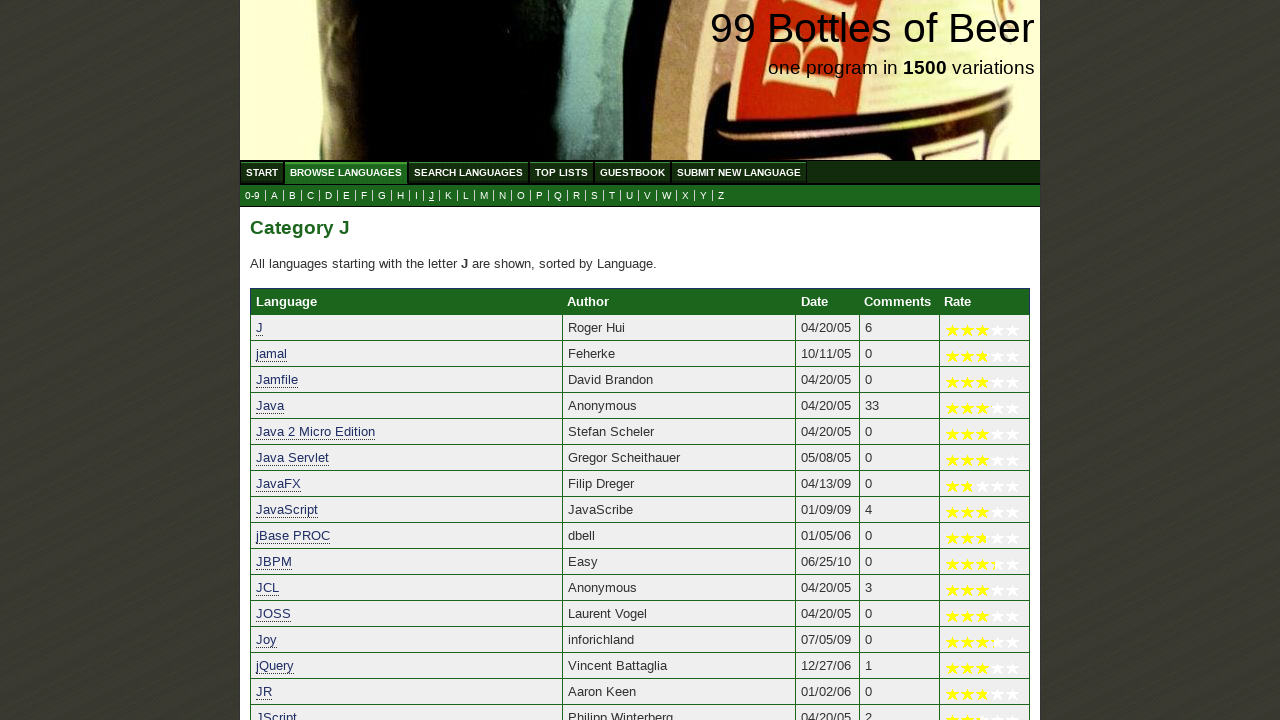

Page loaded and description text is present
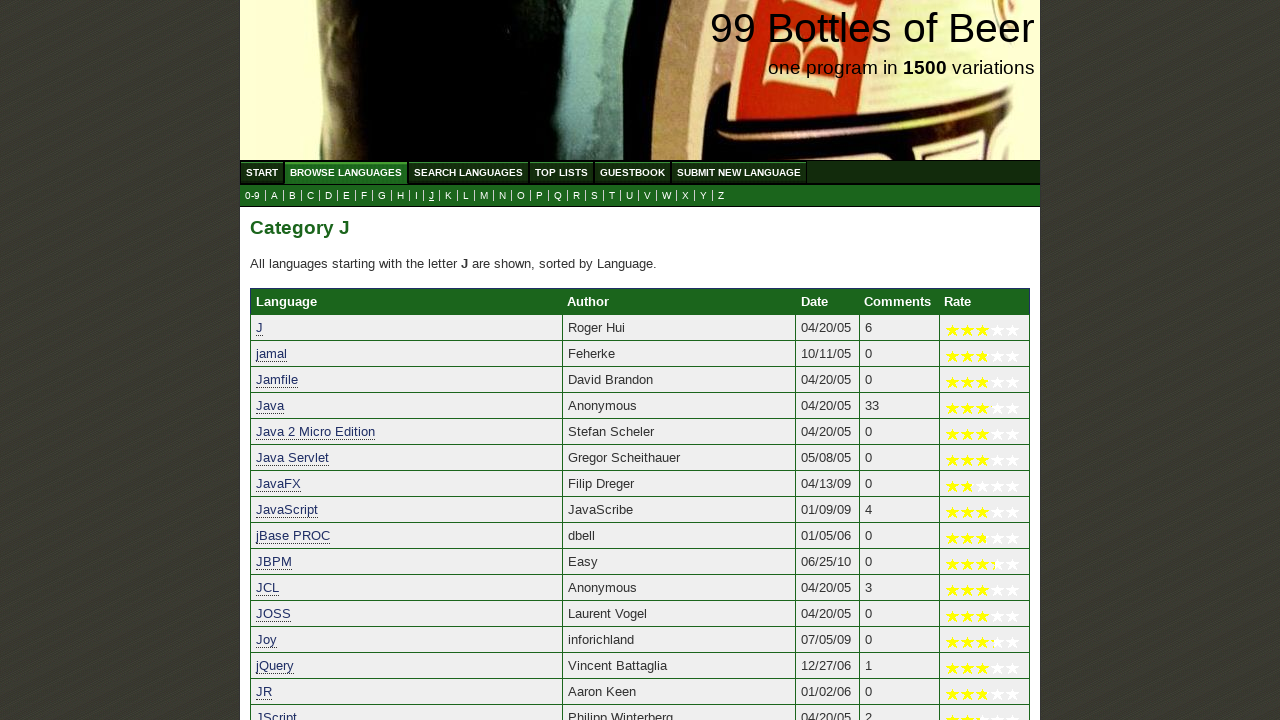

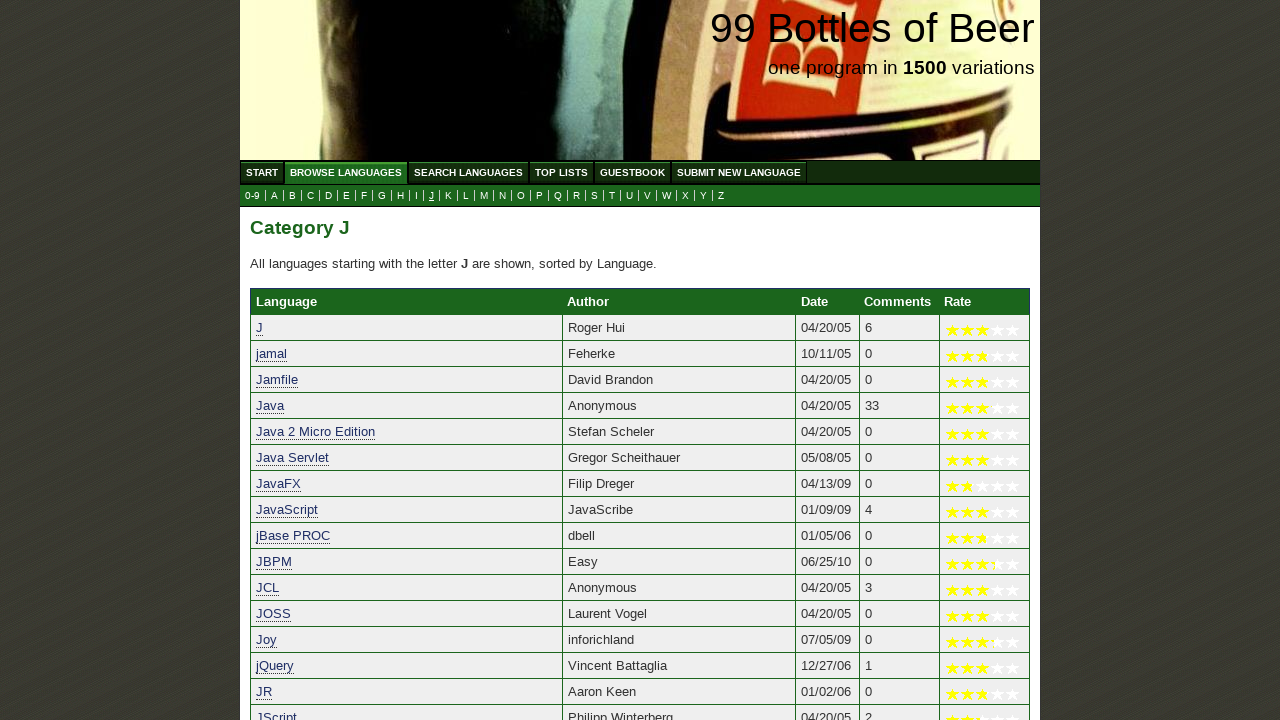